Tests a form submission by filling in first name, last name, and email fields, then clicking the submit button.

Starting URL: http://secure-retreat-92358.herokuapp.com/

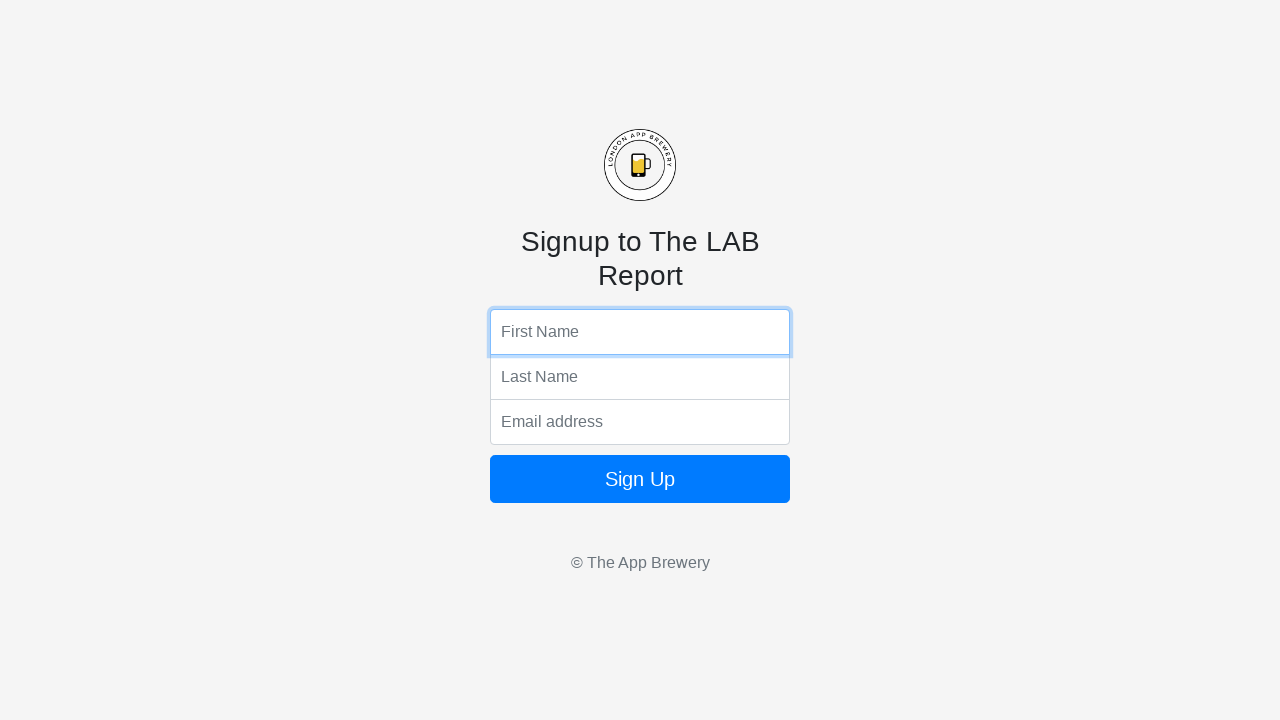

Filled first name field with 'Marcus' on input[name='fName']
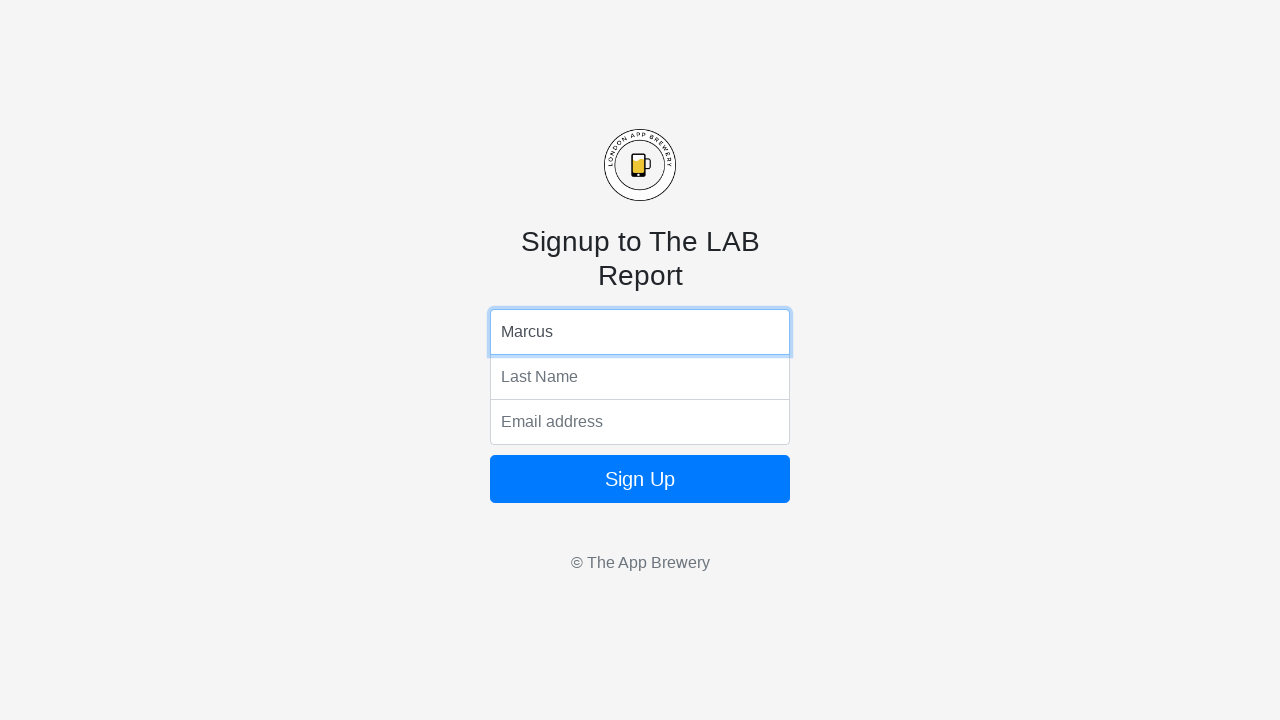

Filled last name field with 'Johnson' on input[name='lName']
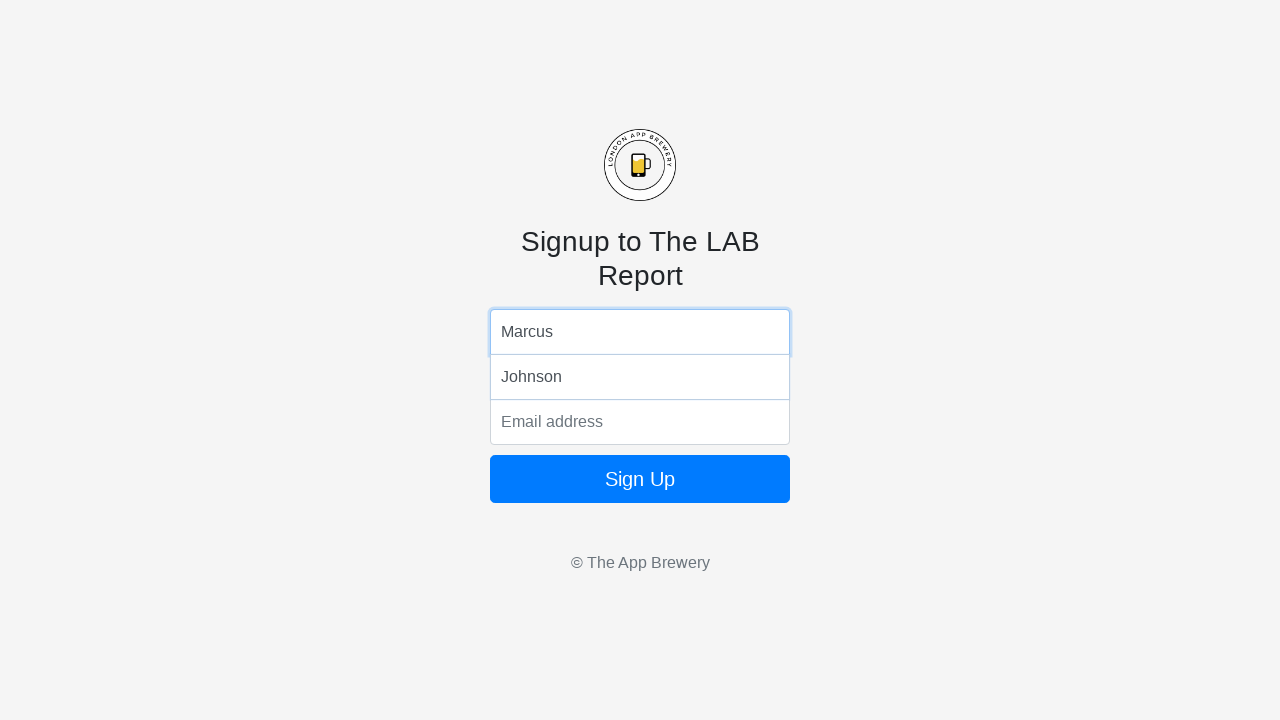

Filled email field with 'marcus.johnson@example.com' on input[name='email']
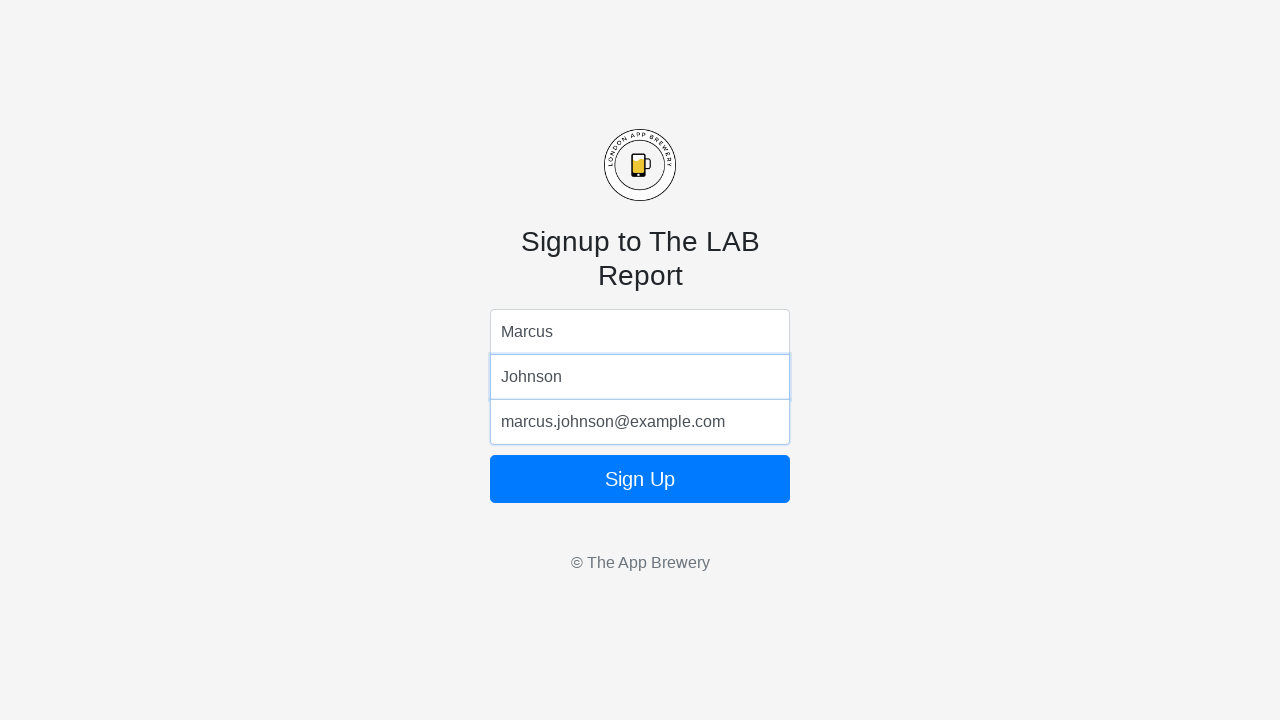

Clicked form submit button at (640, 479) on form button
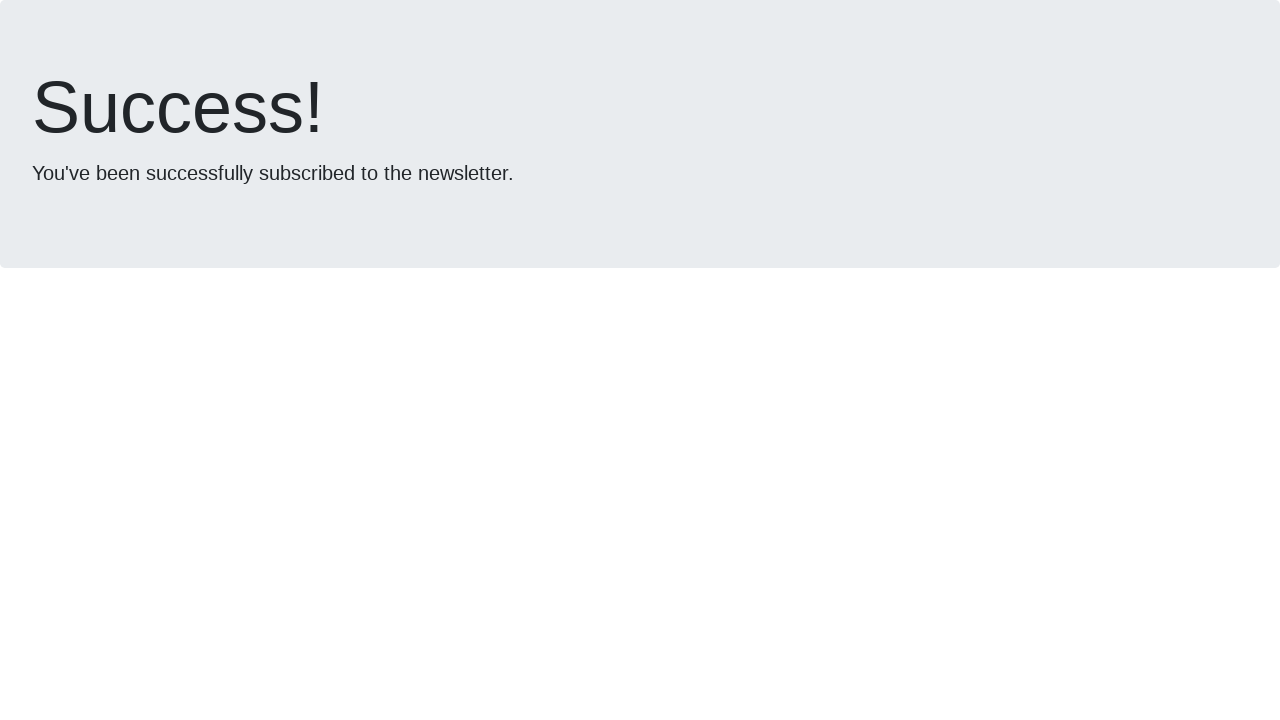

Waited 2 seconds for form submission to complete
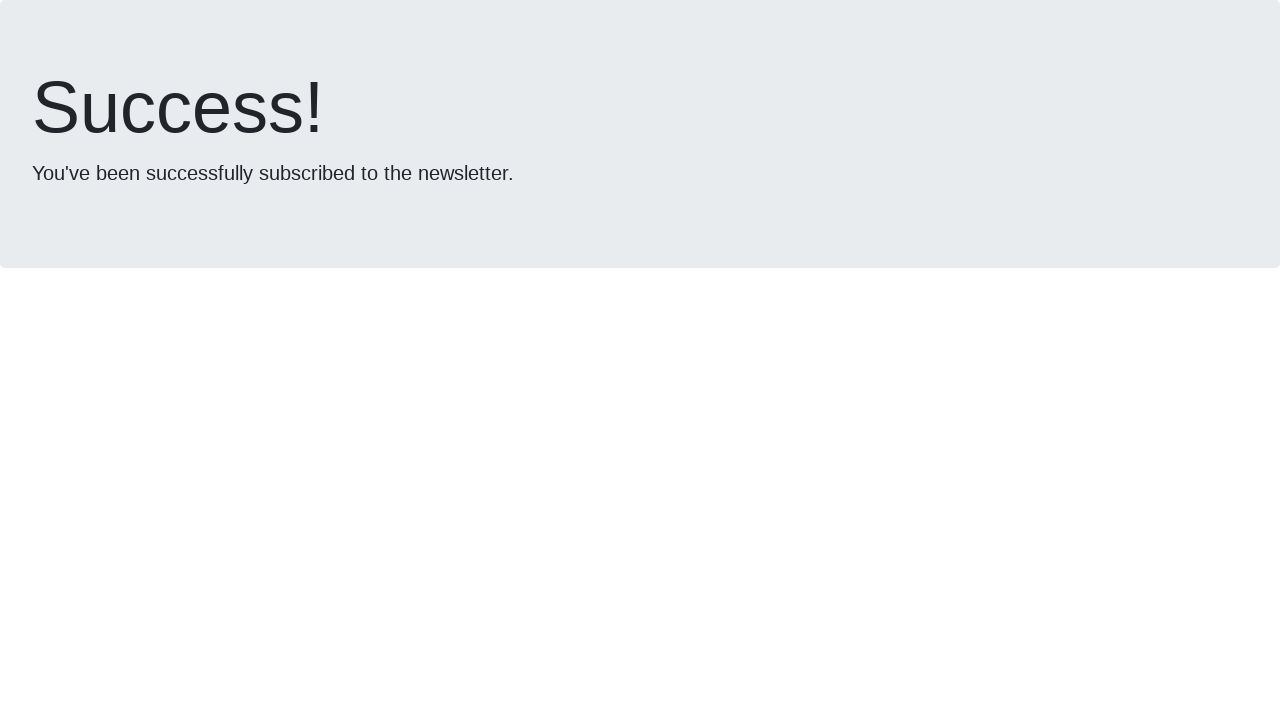

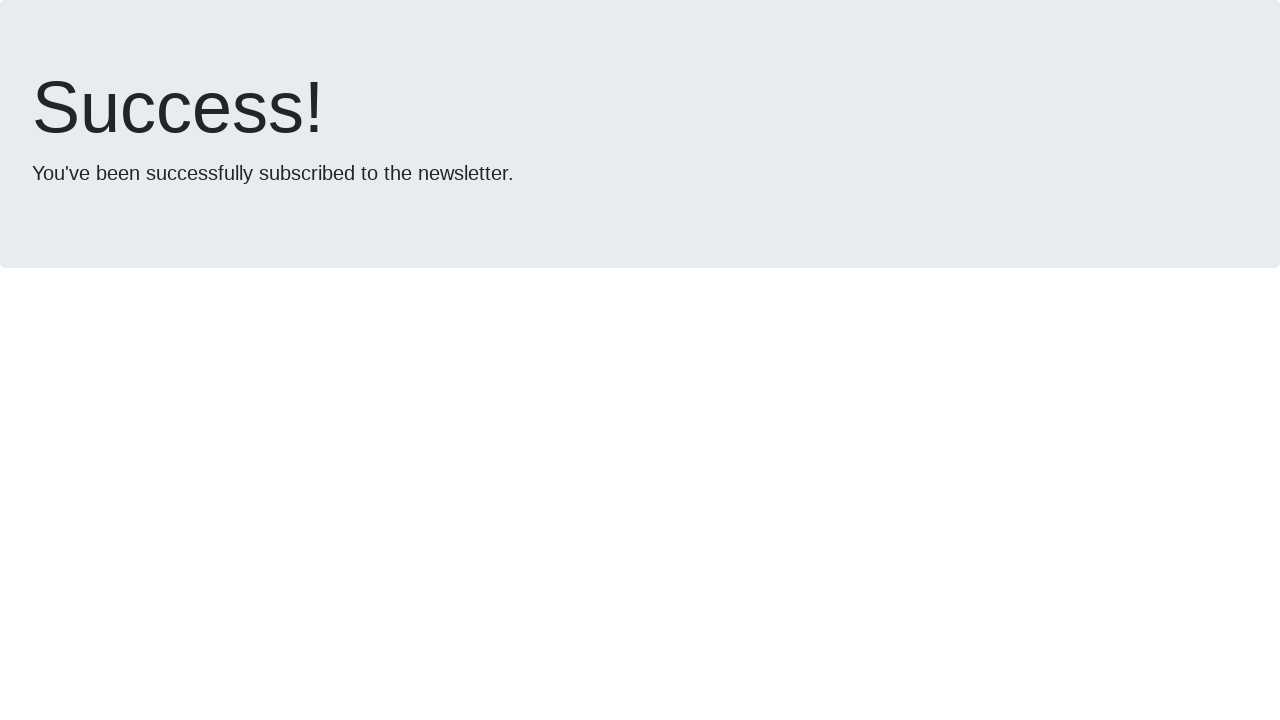